Tests handling of browser alert dialogs by clicking a button that triggers an alert and accepting it

Starting URL: https://www.leafground.com/alert.xhtml

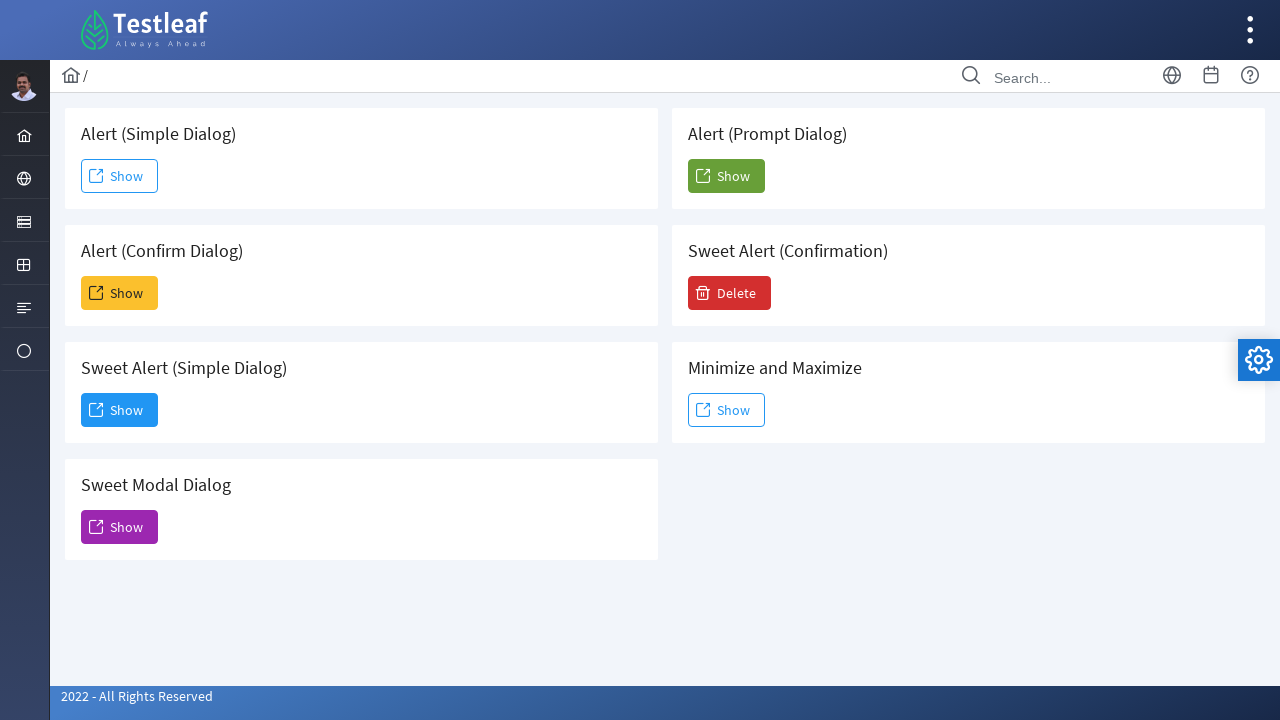

Set up dialog handler to automatically accept alerts
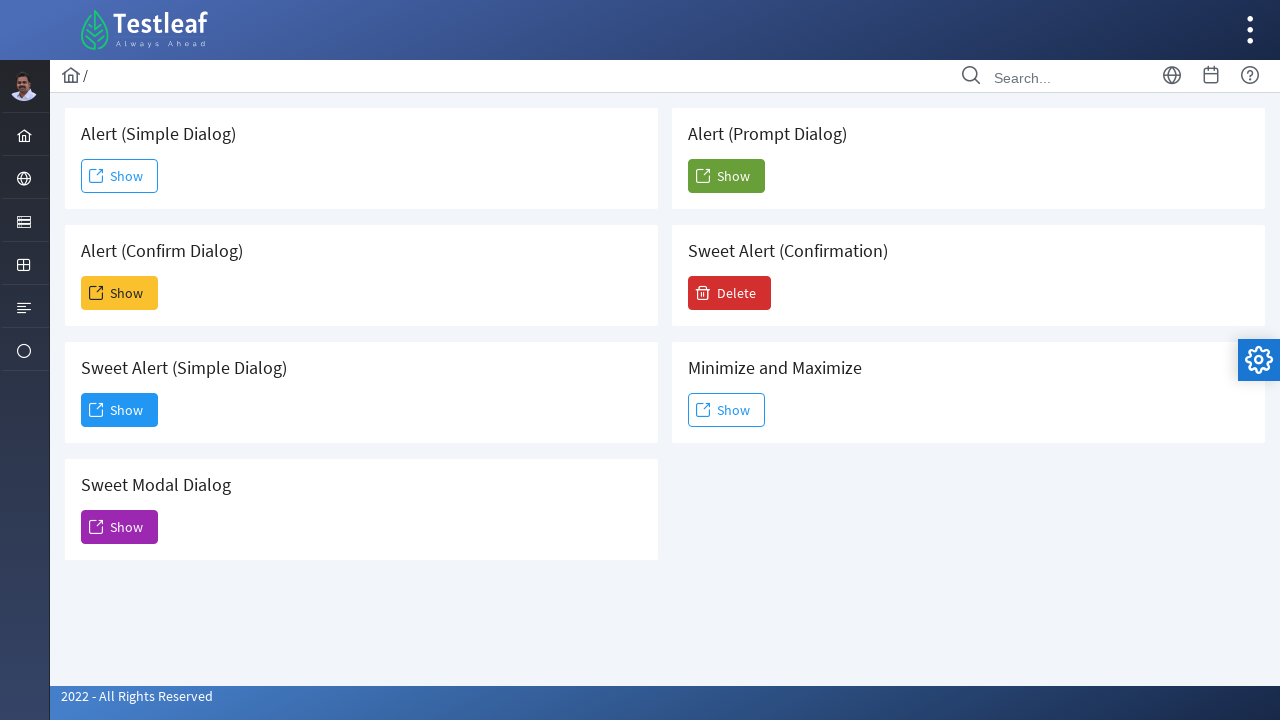

Clicked button to trigger alert dialog at (120, 293) on (//span[@class='ui-button-text ui-c'])[2]
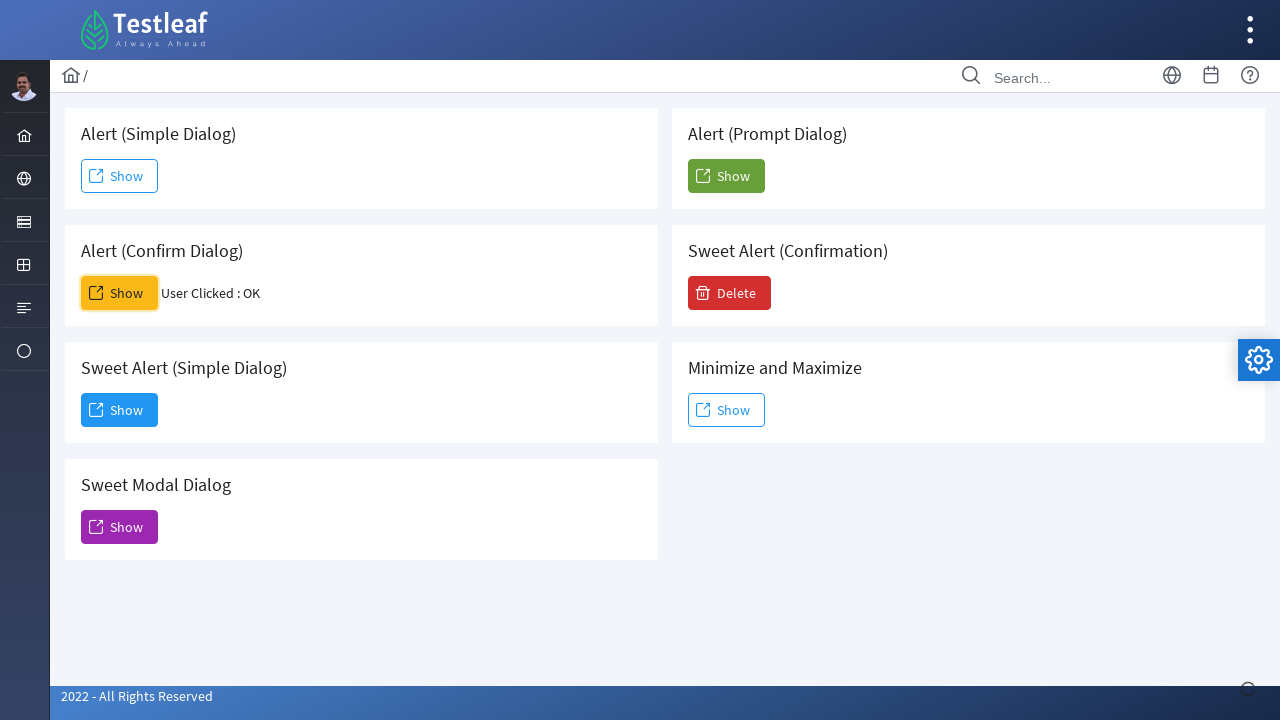

Alert was handled and result text appeared
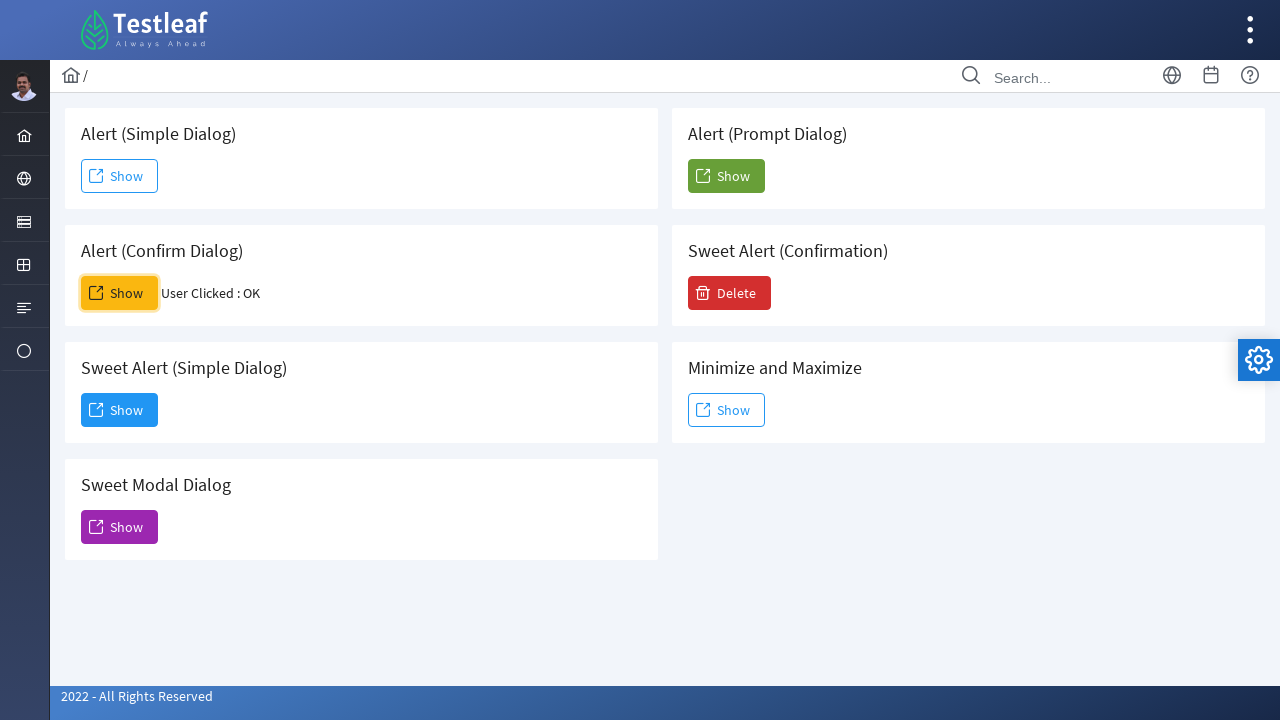

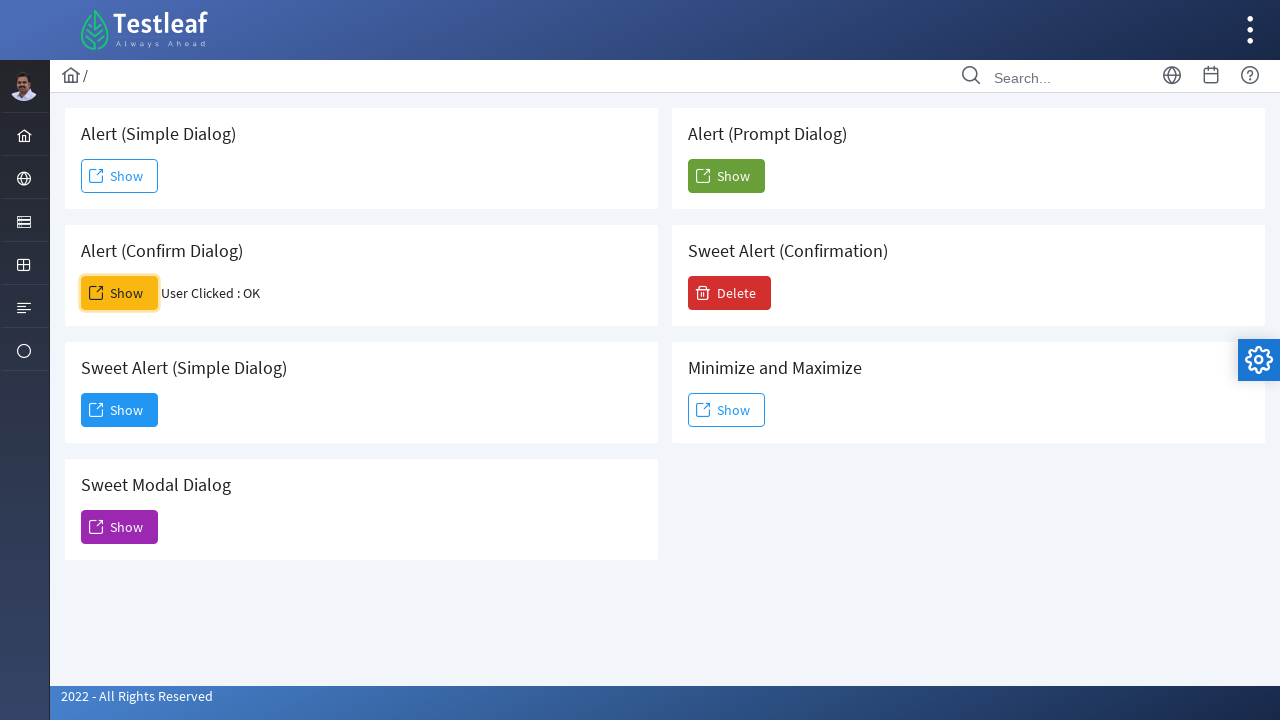